Tests double-click functionality by double-clicking a button and verifying that a text field is populated with the expected value.

Starting URL: https://testautomationpractice.blogspot.com/

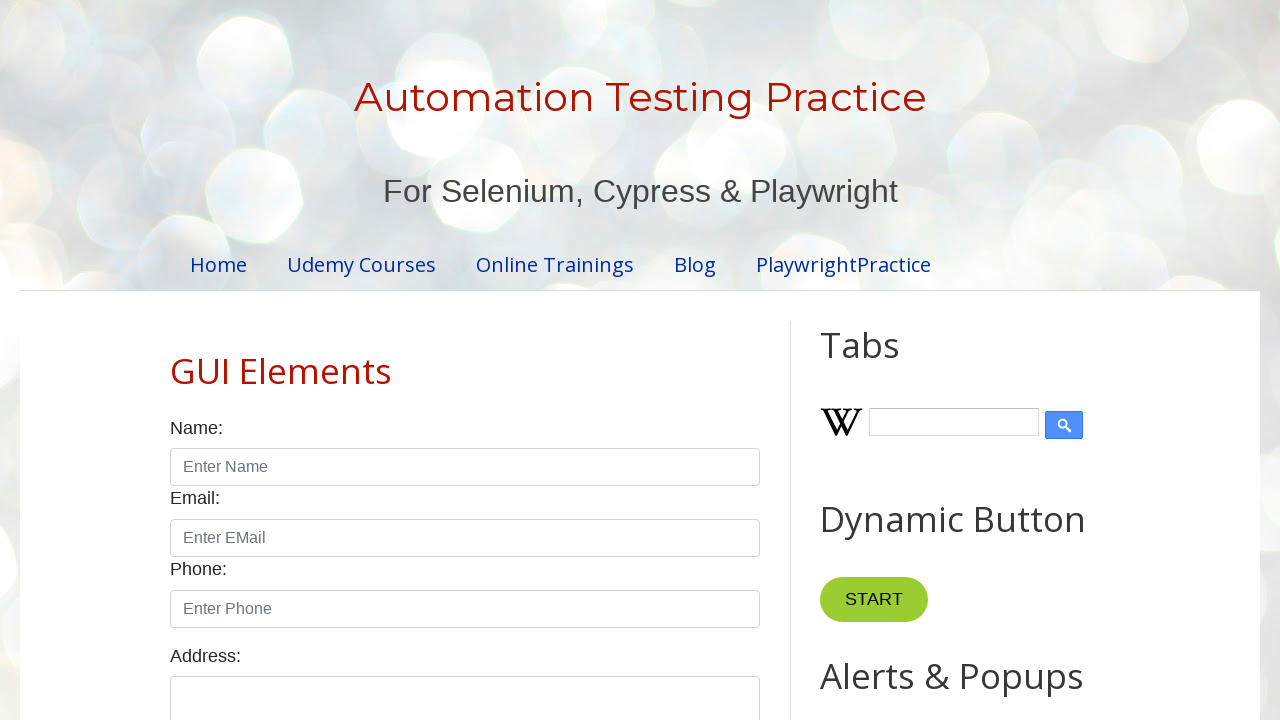

Double-clicked the button with ondblclick='myFunction1()' event at (885, 360) on button[ondblclick='myFunction1()']
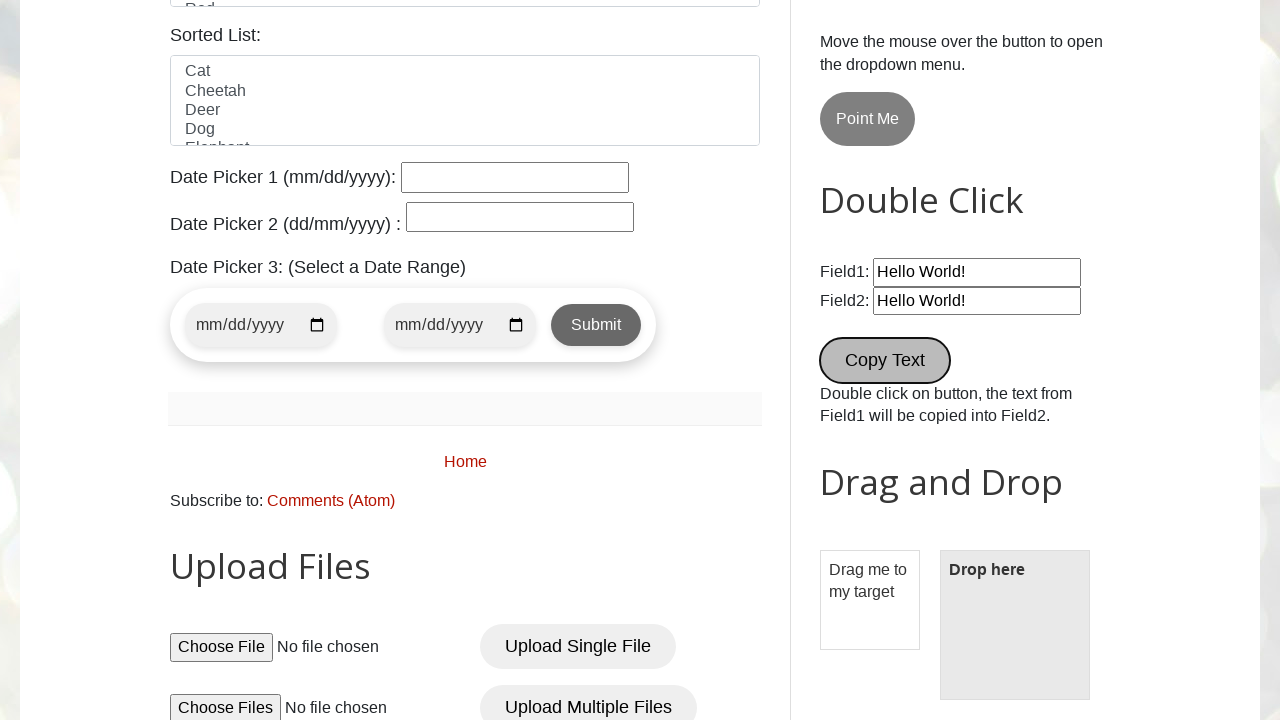

Retrieved value from input field: Hello World!
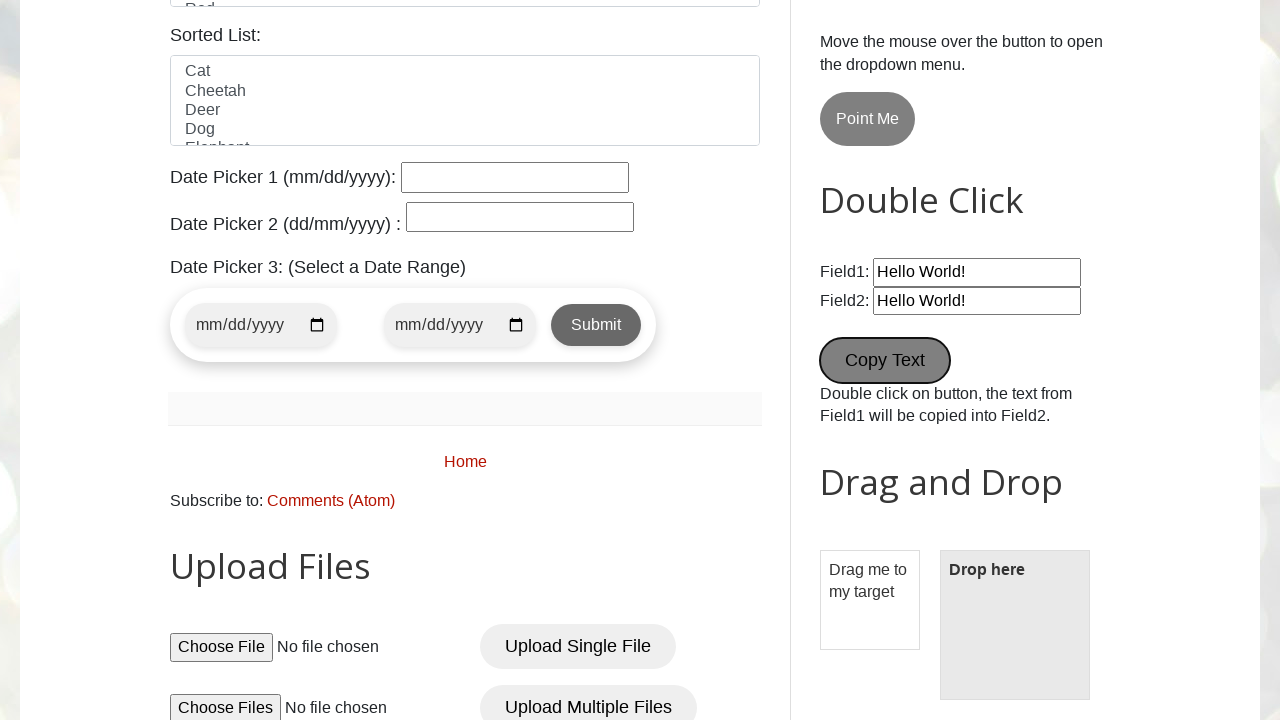

Asserted that input field contains 'Hello World!'
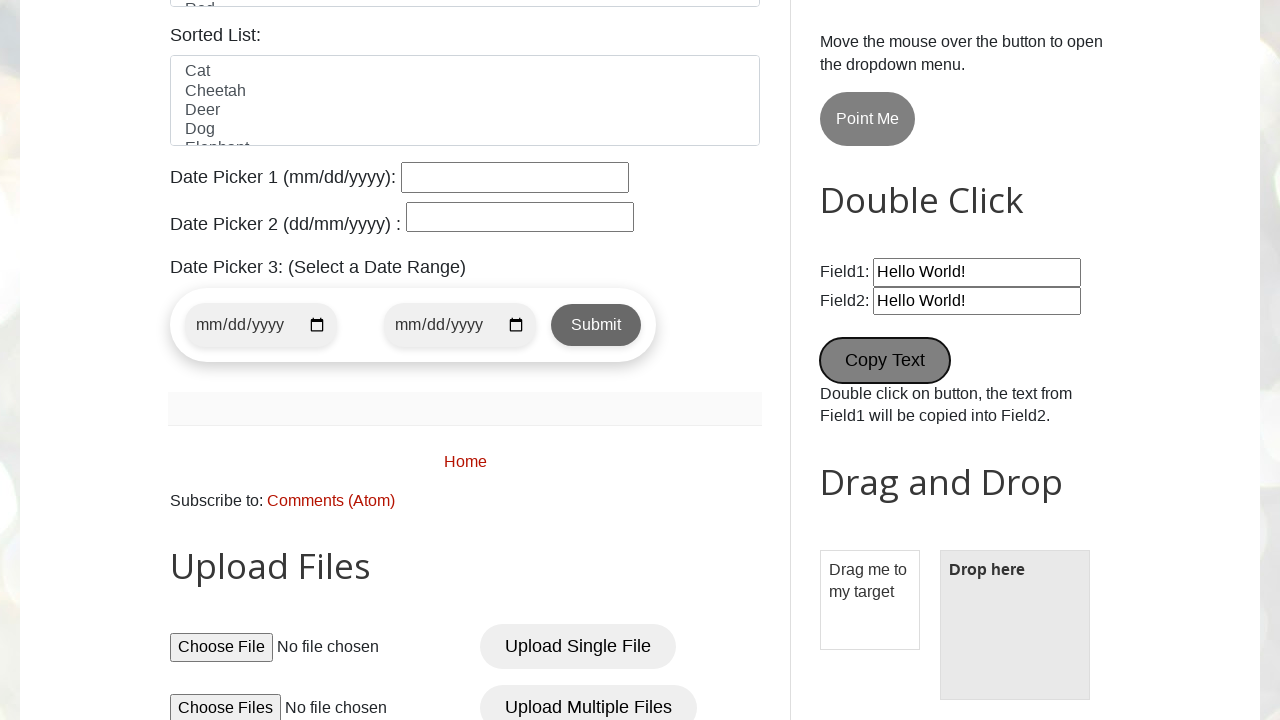

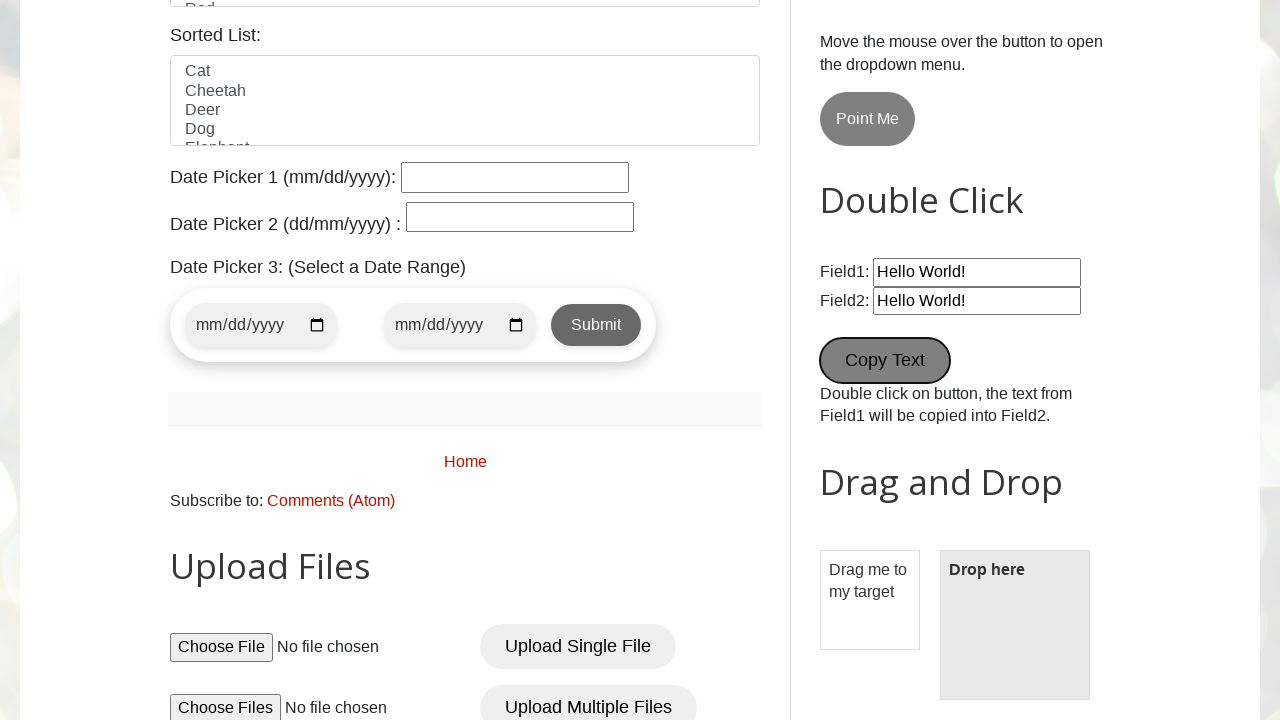